Tests date selection dropdowns by selecting December 1st, 1933 using different selection methods for year, month, and day

Starting URL: https://practice.cydeo.com/dropdown

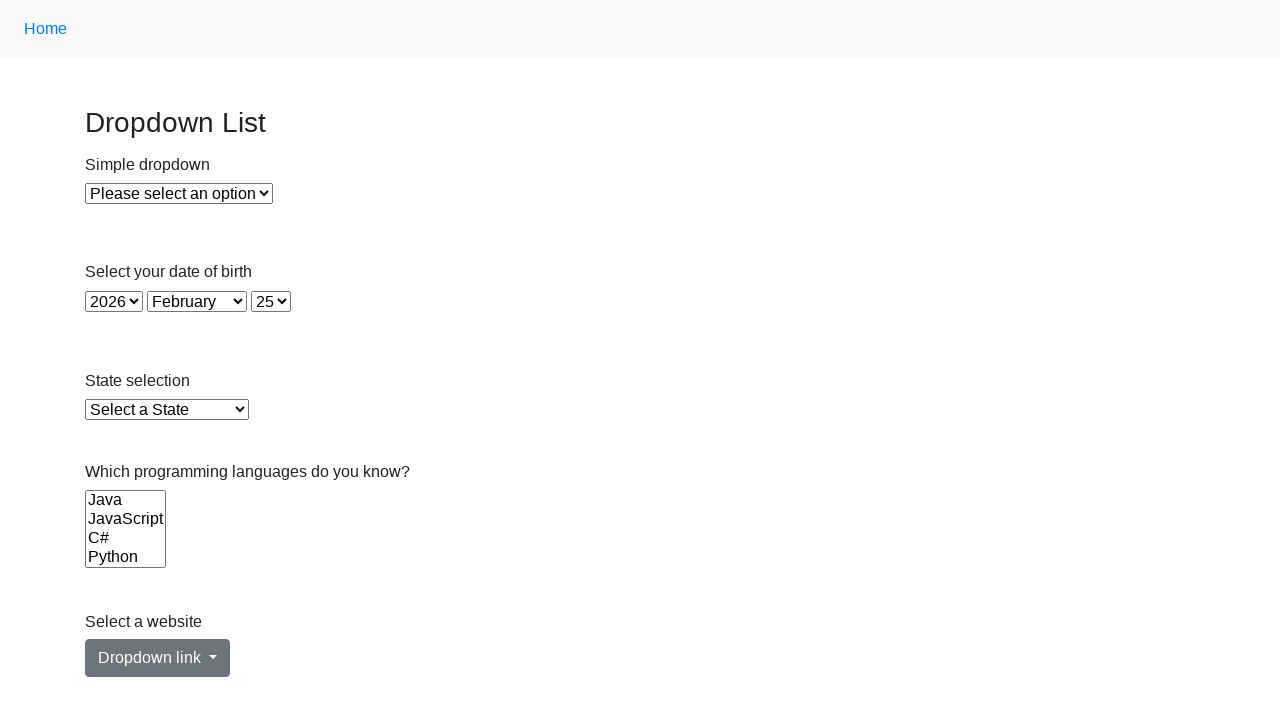

Selected year 1933 from year dropdown using visible text on #year
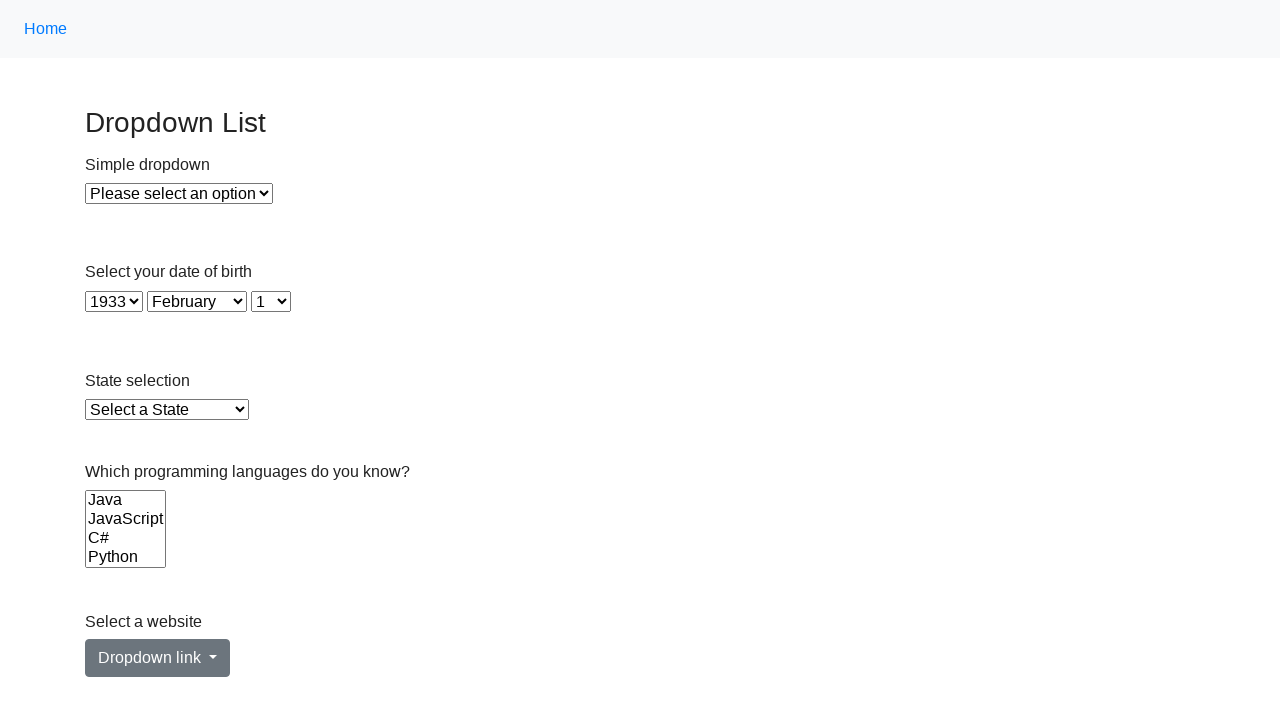

Selected December (month 11) from month dropdown using value attribute on #month
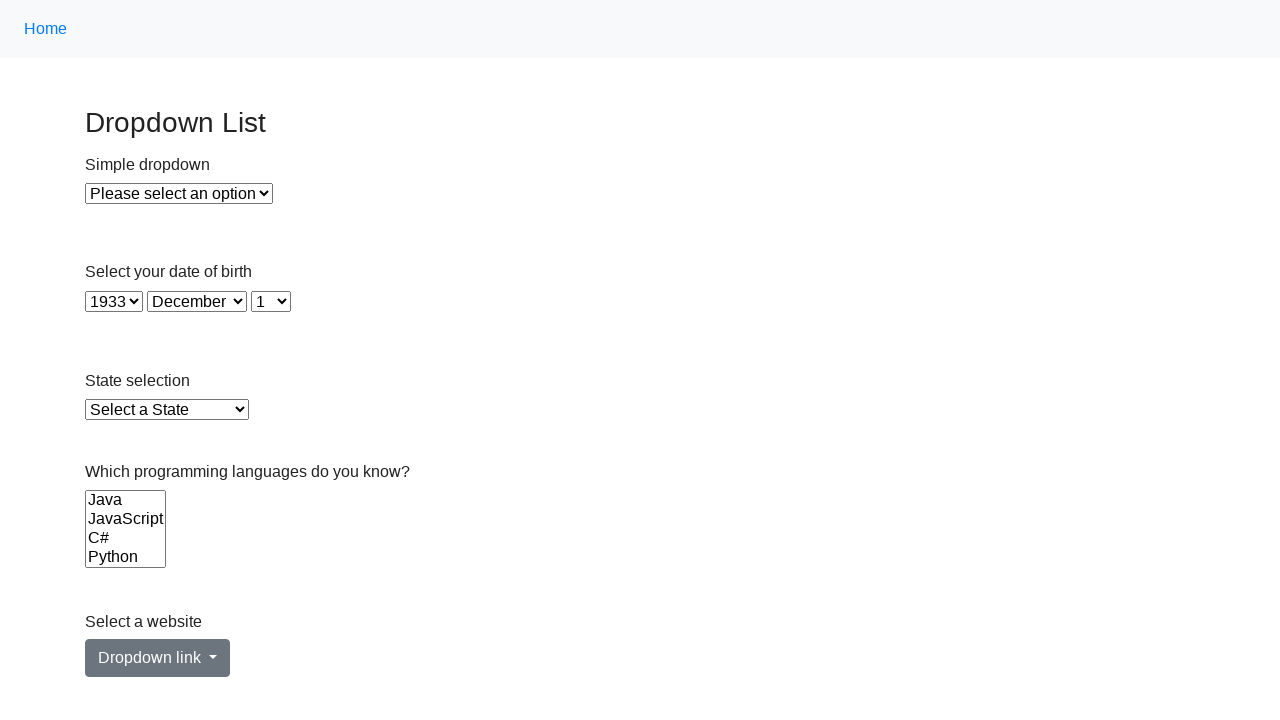

Selected day 1 from day dropdown using index 0 on #day
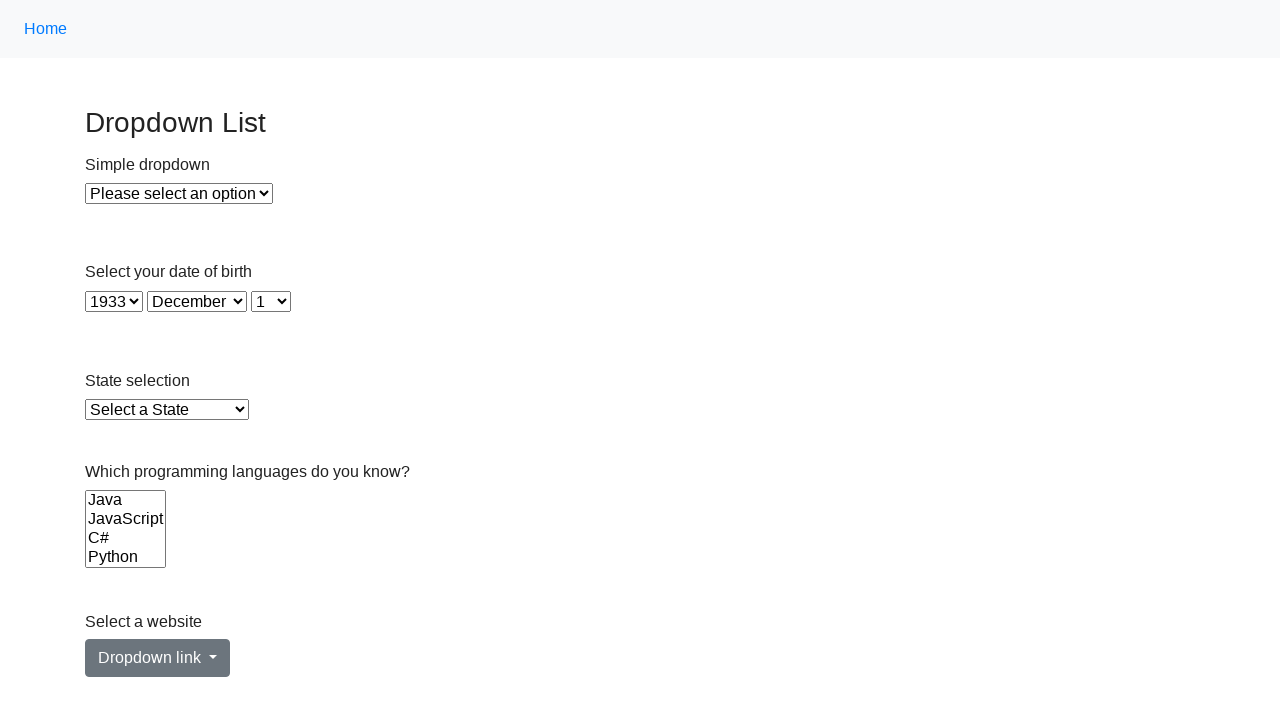

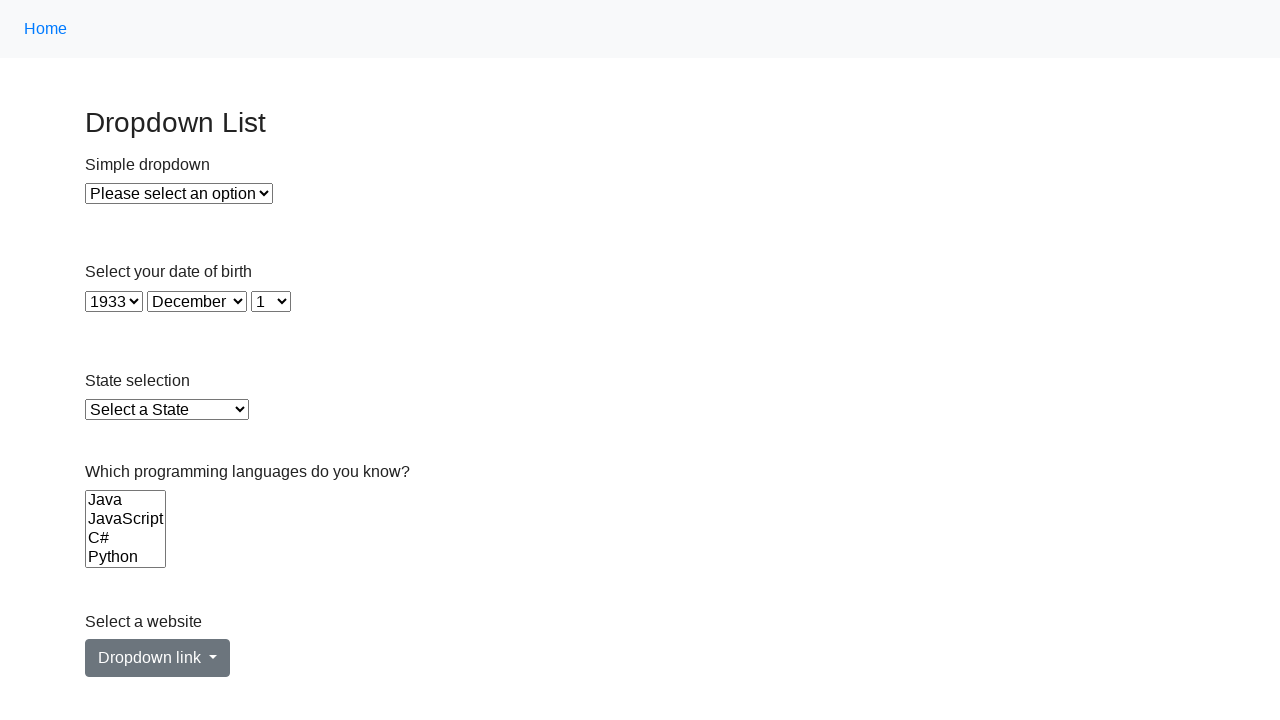